Tests tooltip functionality by hovering over a textbox and verifying the tooltip appears

Starting URL: https://automationfc.github.io/jquery-tooltip/

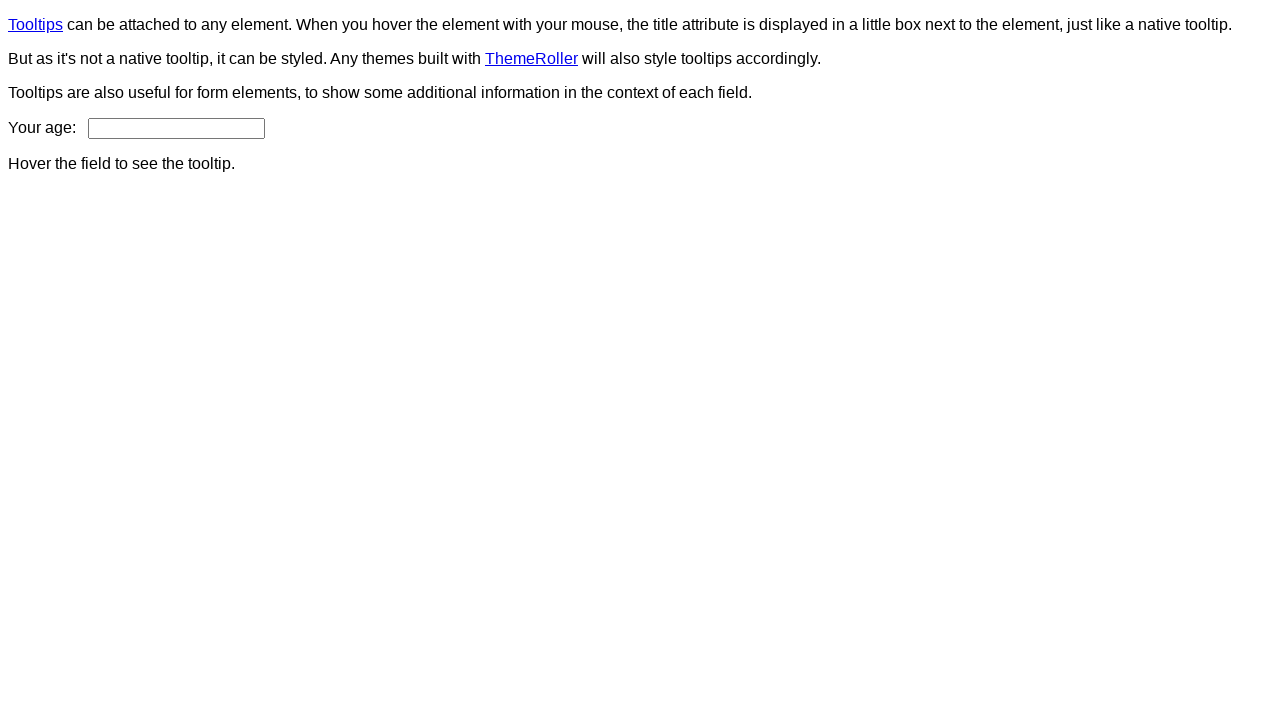

Hovered over the age input textbox at (176, 128) on input#age
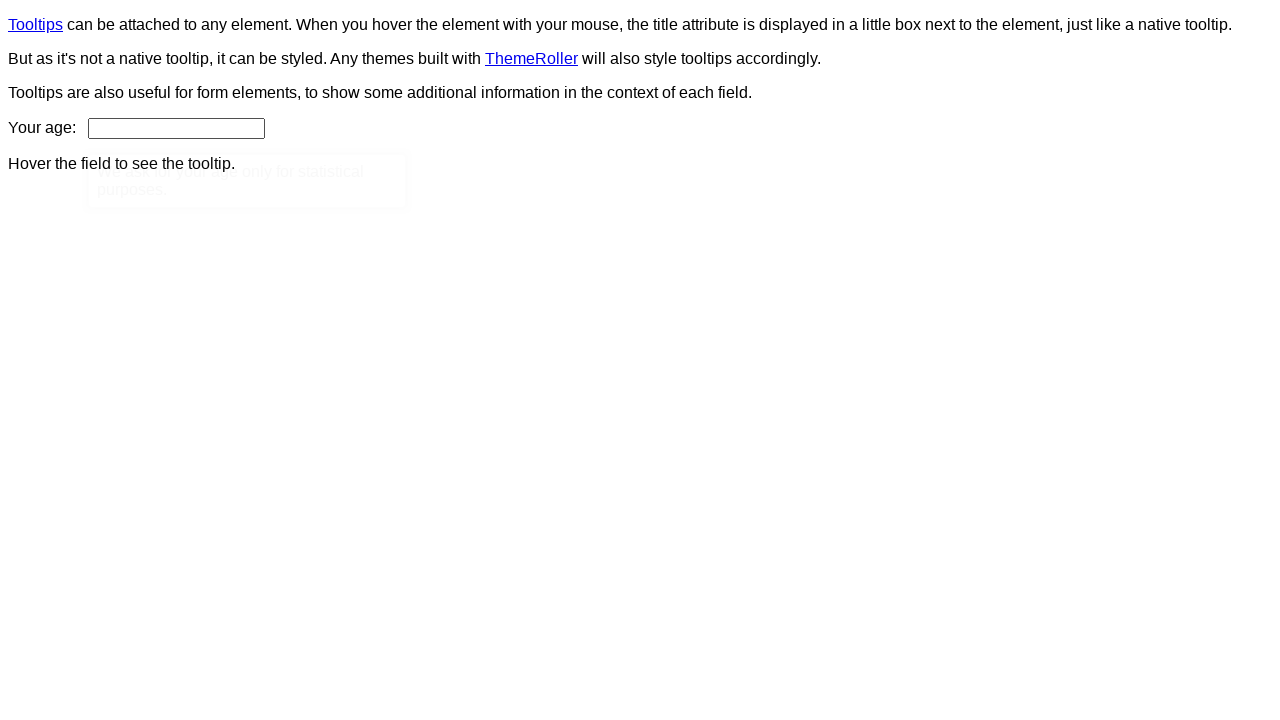

Tooltip content appeared after hovering
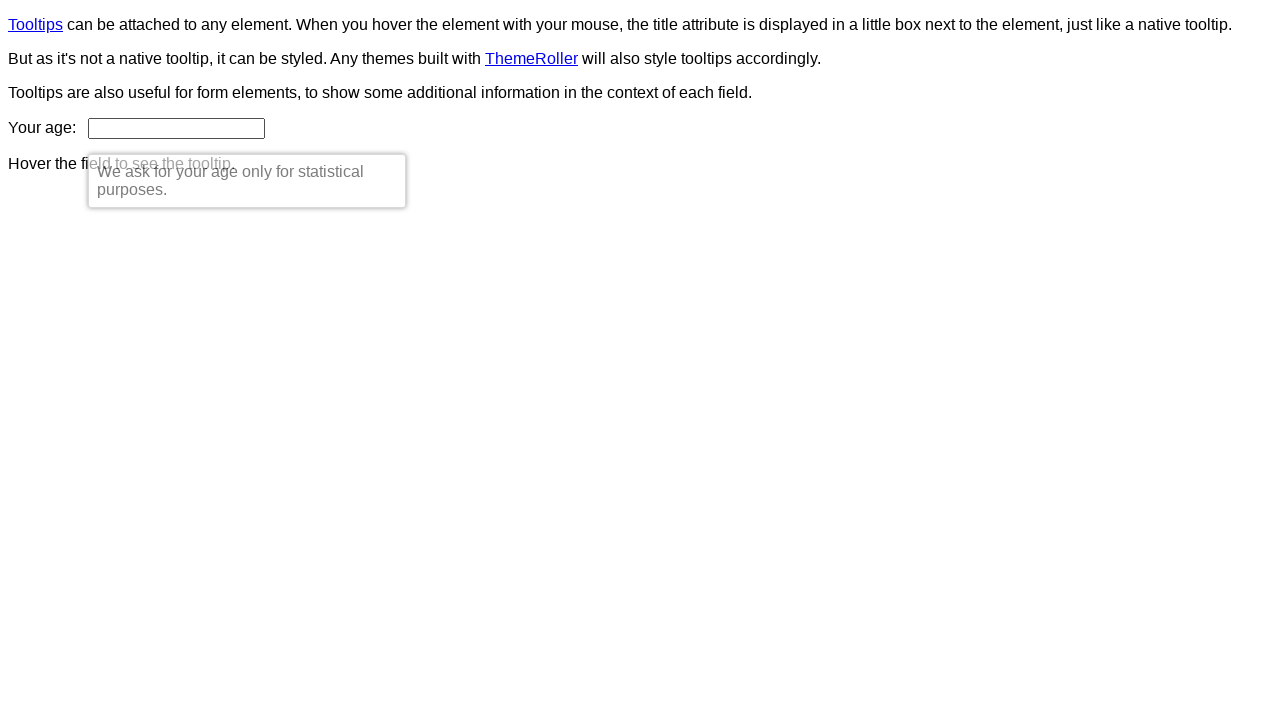

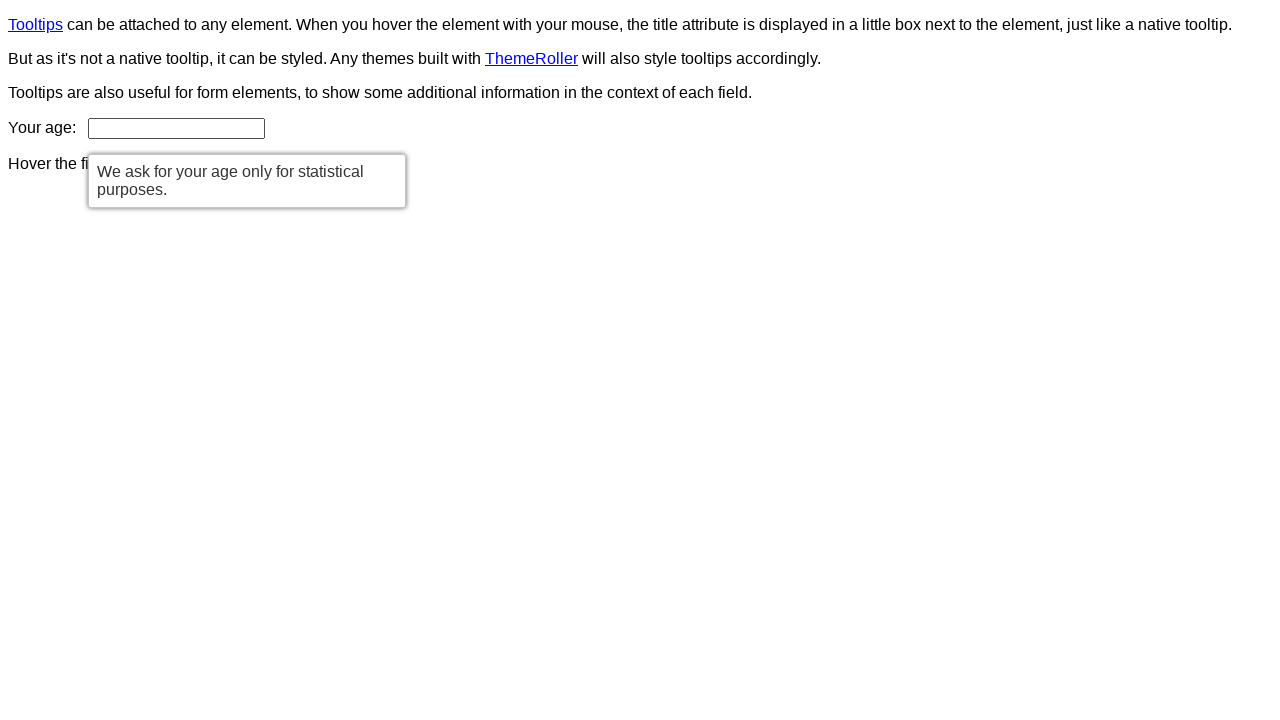